Navigates to a test blog page and clicks on a link that opens a popup window to verify popup functionality

Starting URL: https://omayo.blogspot.com

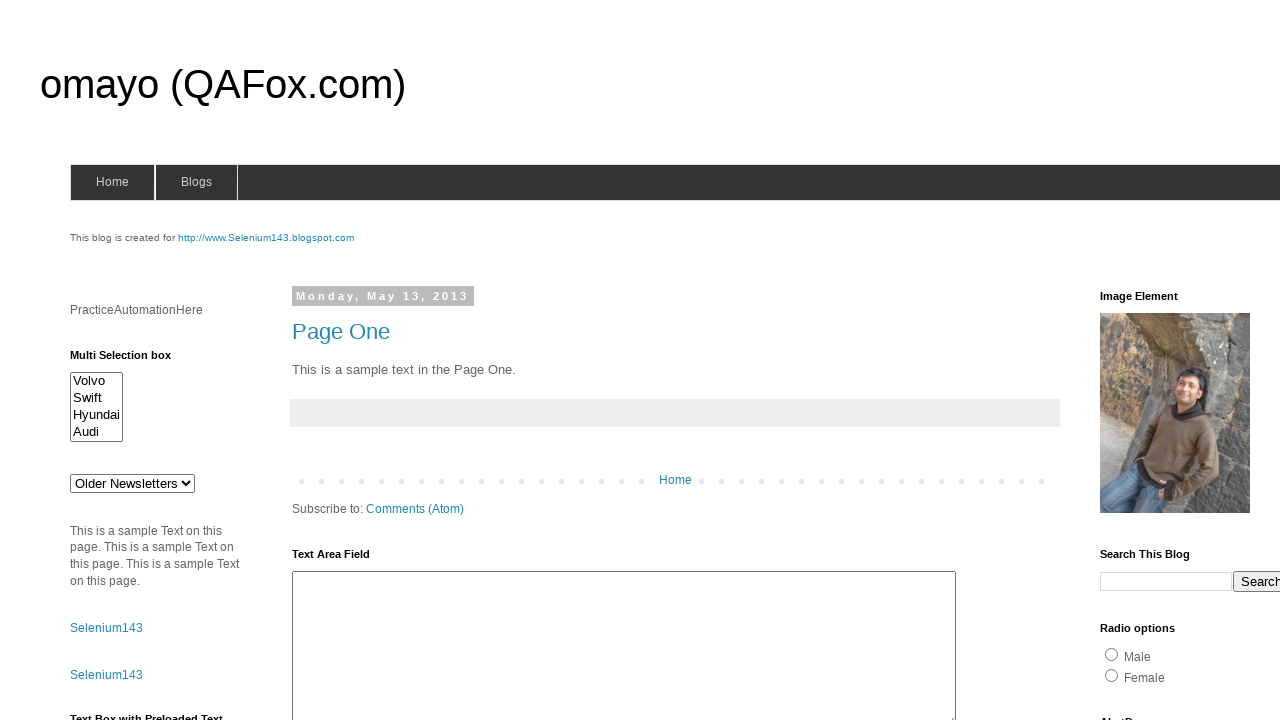

Navigated to https://omayo.blogspot.com
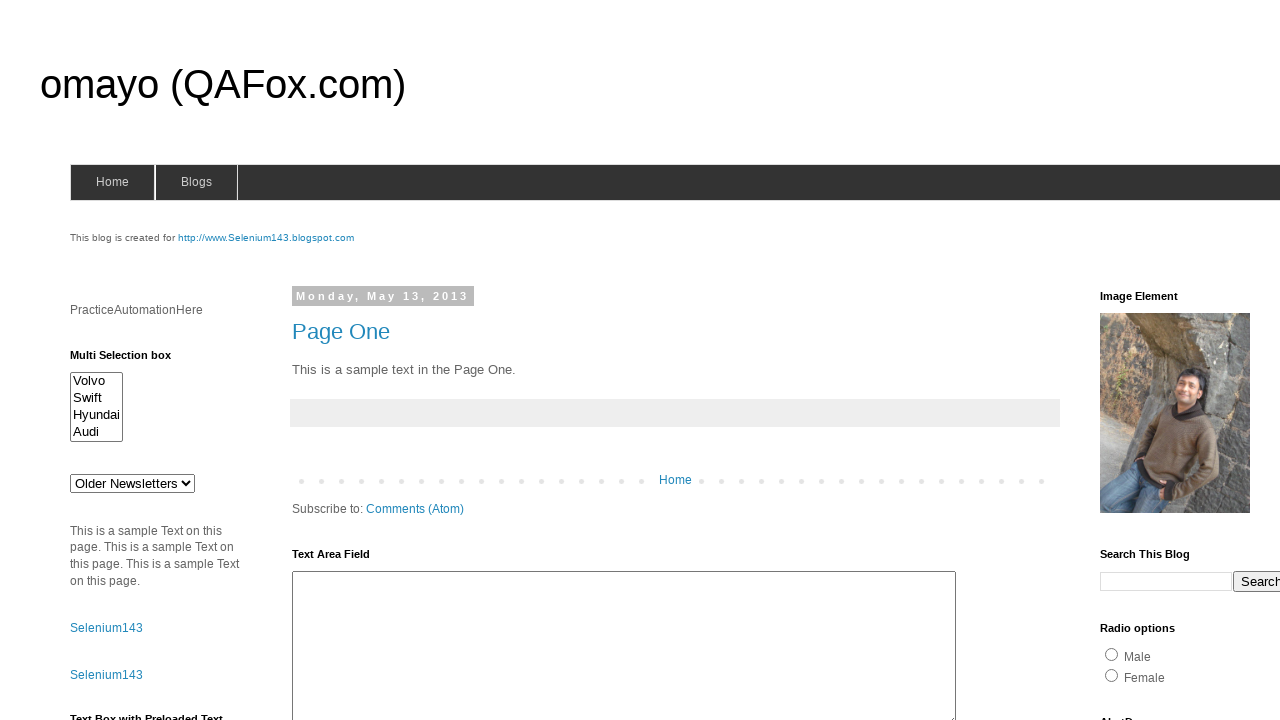

Clicked on 'Open a popup window' link at (132, 360) on text=Open a popup window
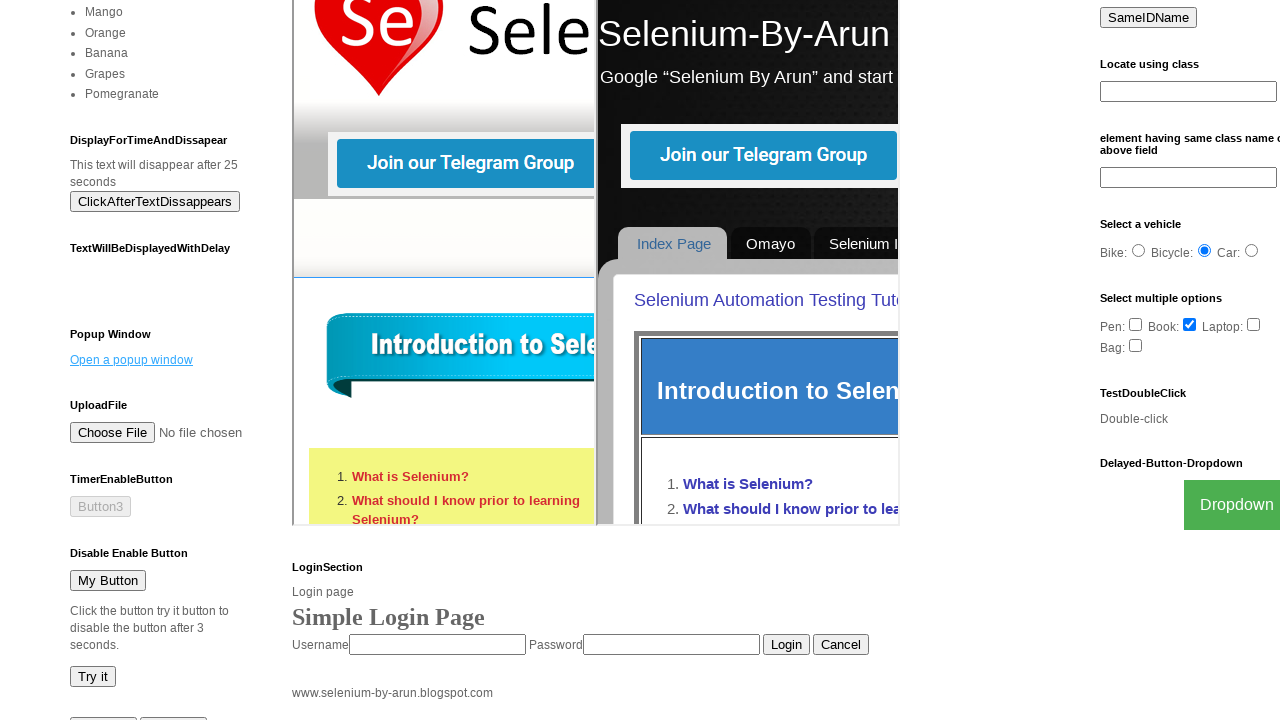

Waited 2 seconds for popup to appear
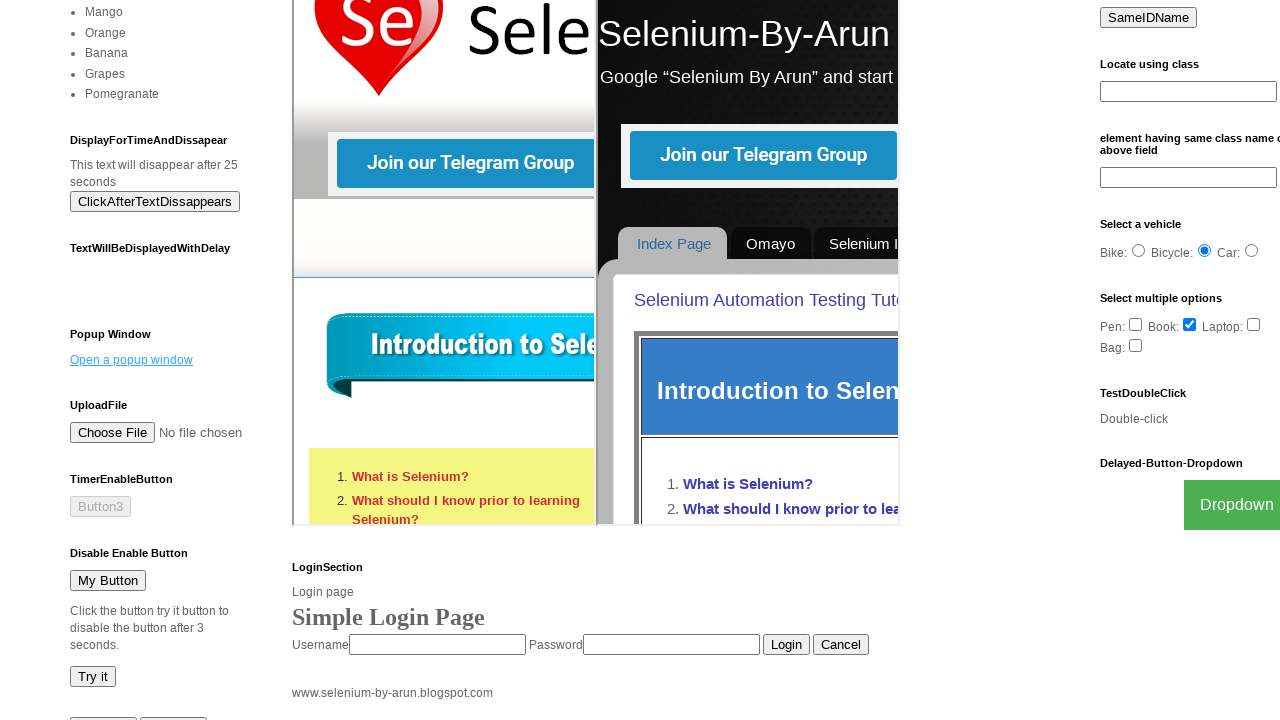

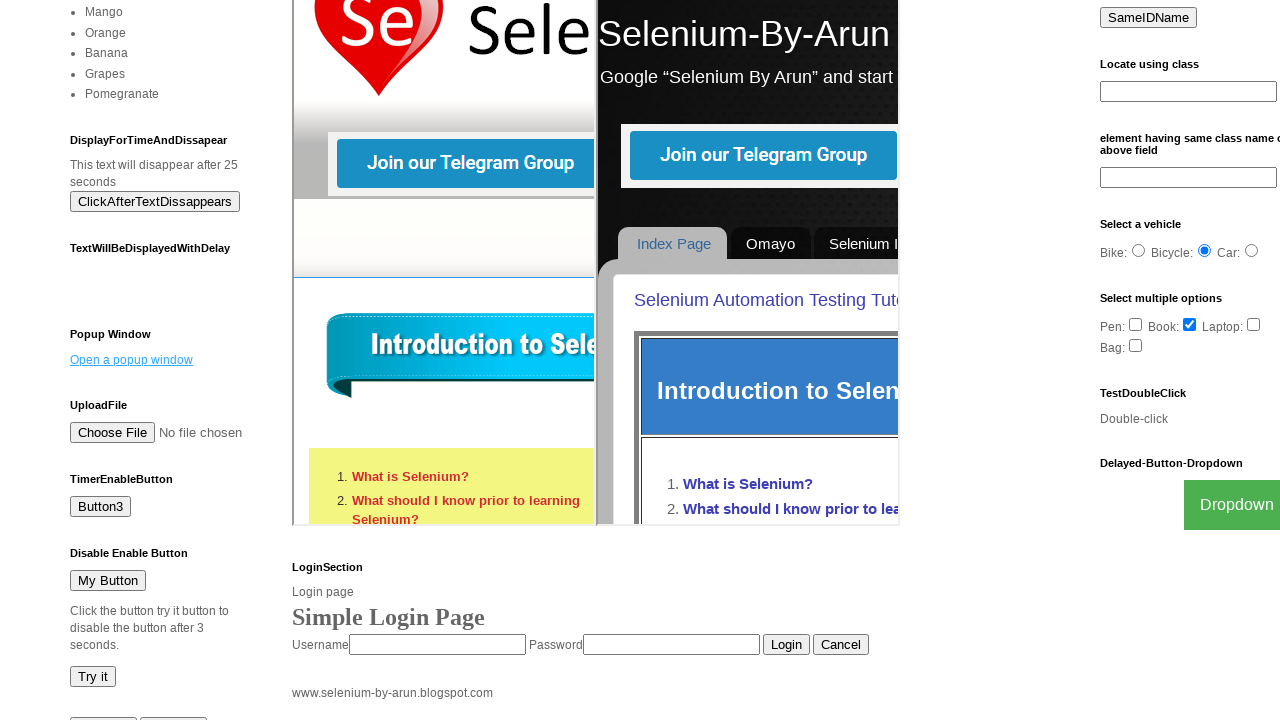